Tests checkbox interactions on an automation practice page by clicking three checkbox options

Starting URL: https://rahulshettyacademy.com/AutomationPractice/

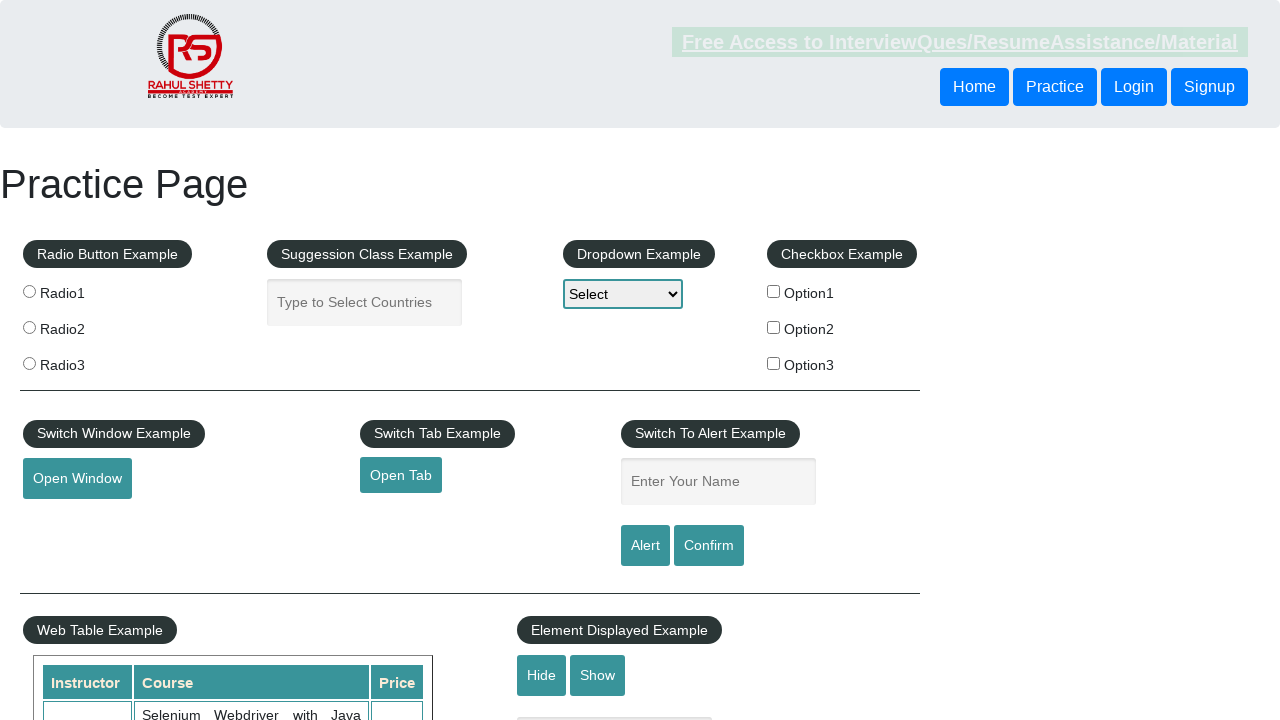

Clicked first checkbox (checkBoxOption1) at (774, 291) on #checkBoxOption1
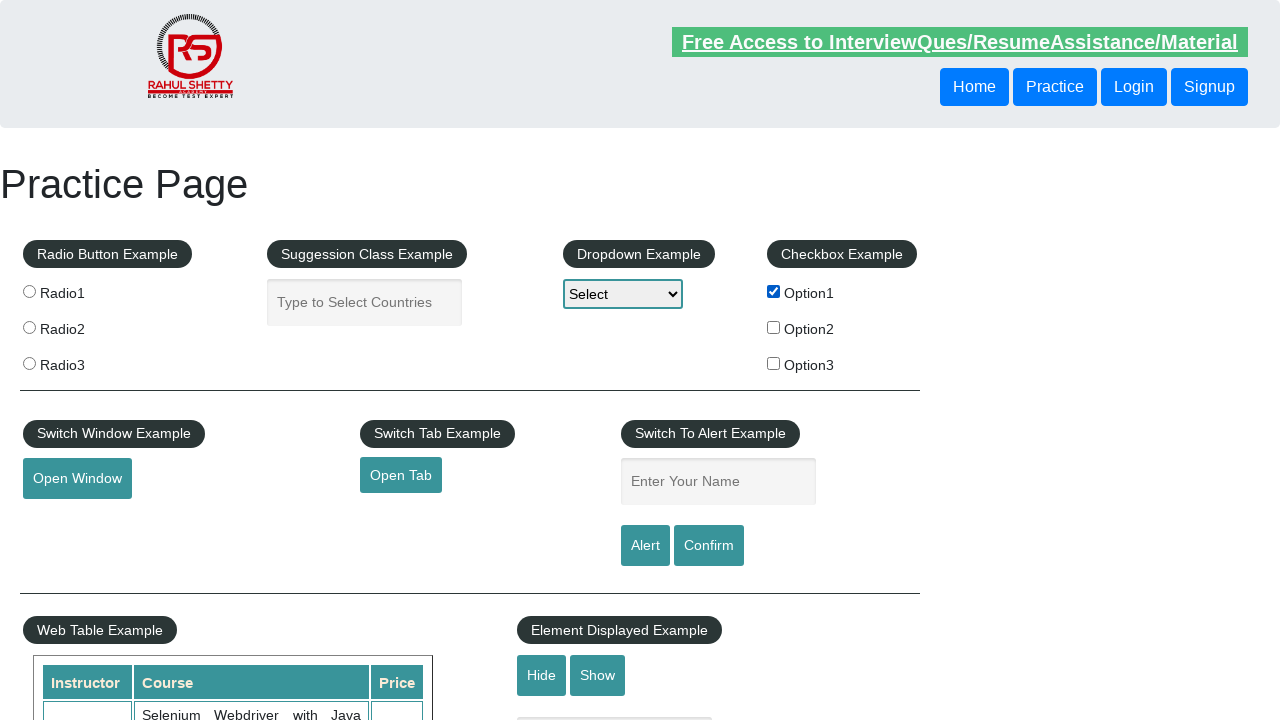

Clicked second checkbox (checkBoxOption2) at (774, 327) on #checkBoxOption2
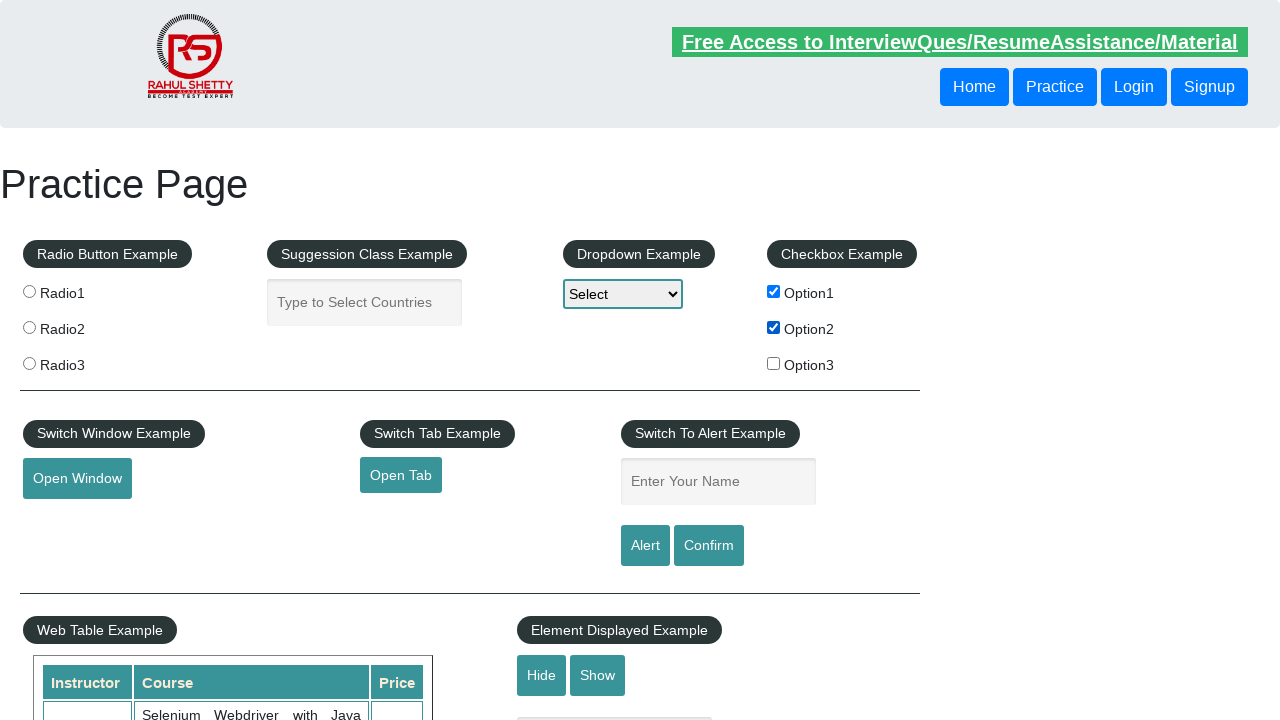

Clicked third checkbox (checkBoxOption3) at (774, 363) on #checkBoxOption3
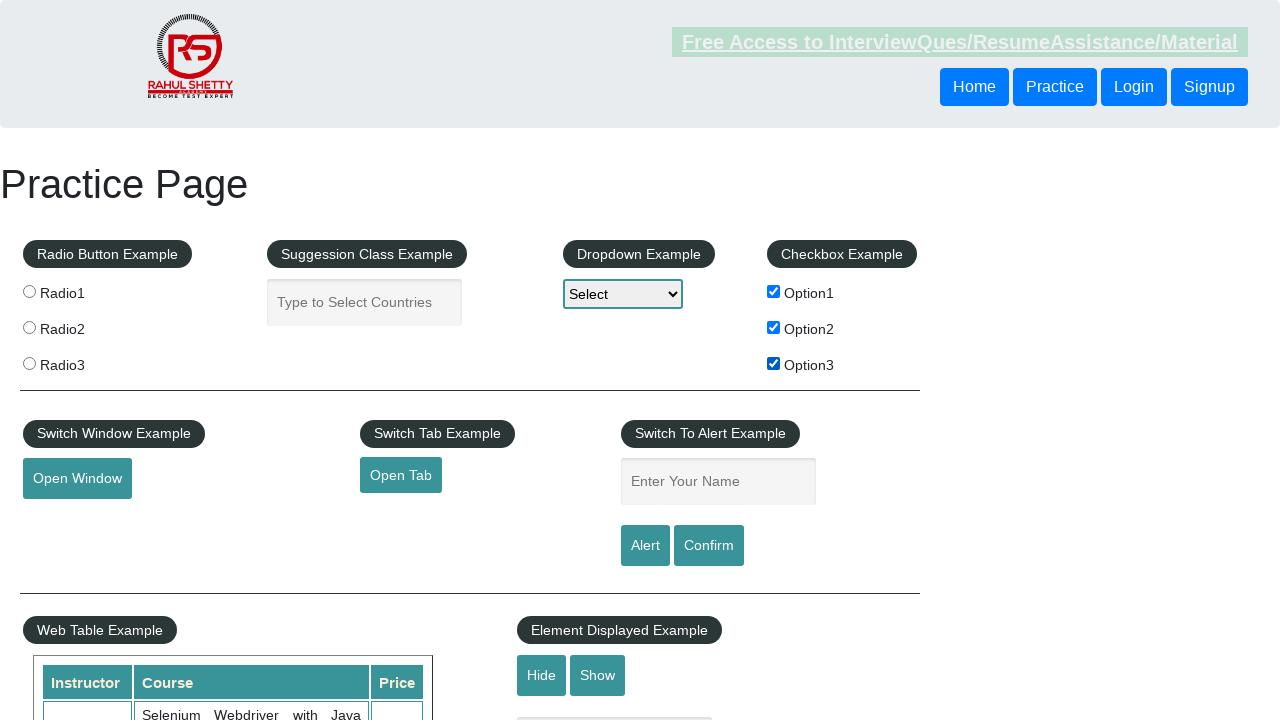

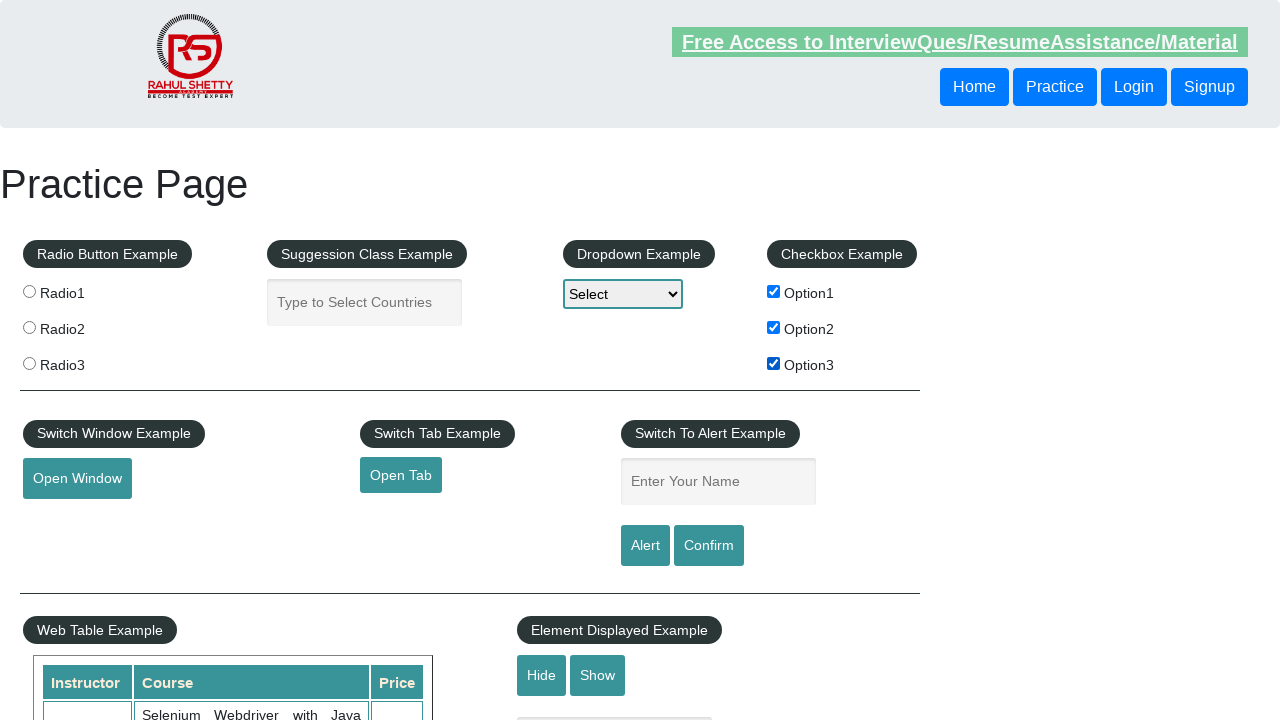